Tests the orders quick link navigation on Ferguson.com

Starting URL: https://www.ferguson.com/

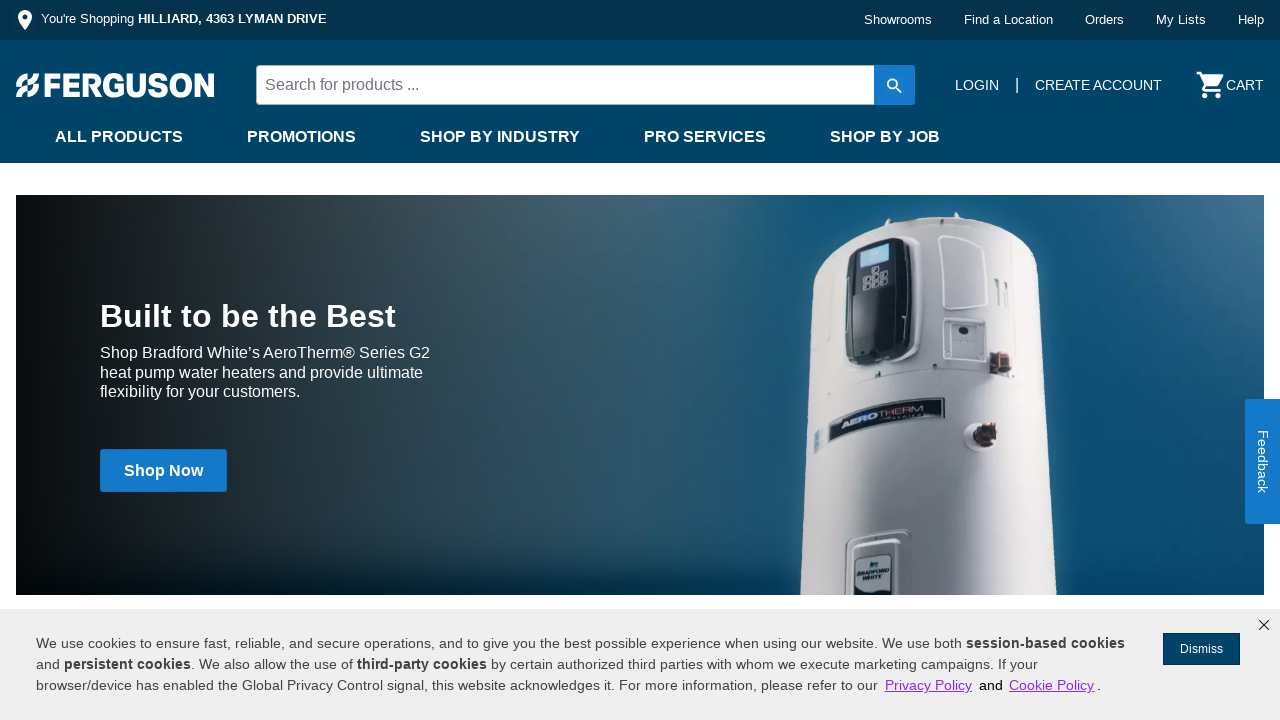

Clicked on Orders quick link at (1120, 20) on a:has-text('Orders')
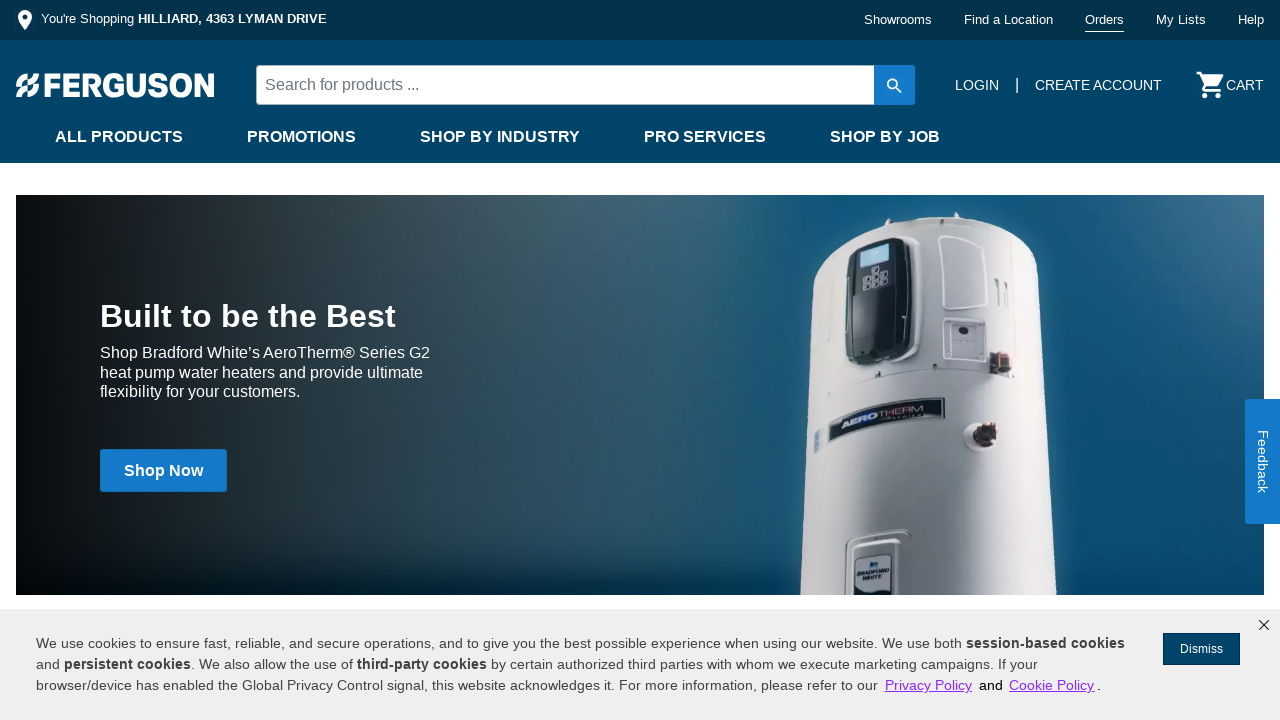

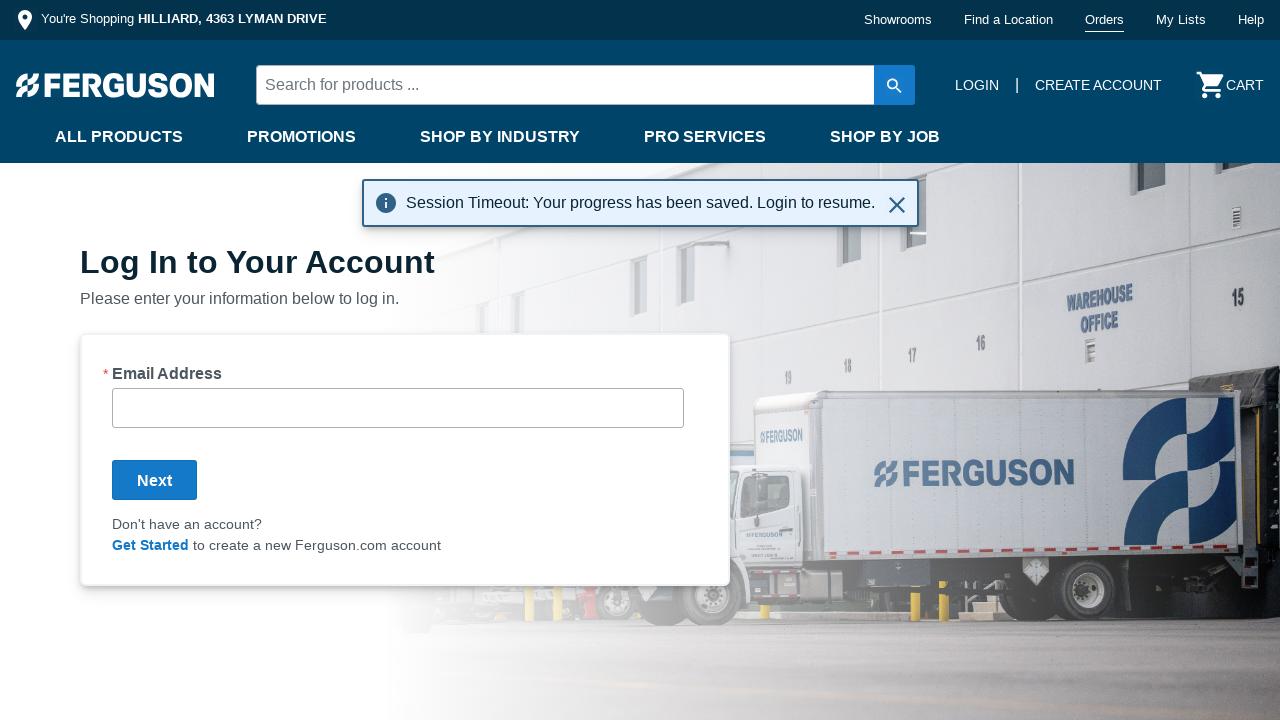